Tests unit converter by entering a value in pounds and clicking convert to get kilograms result

Starting URL: https://www.unitconverters.net/weight-and-mass/lbs-to-kg.htm

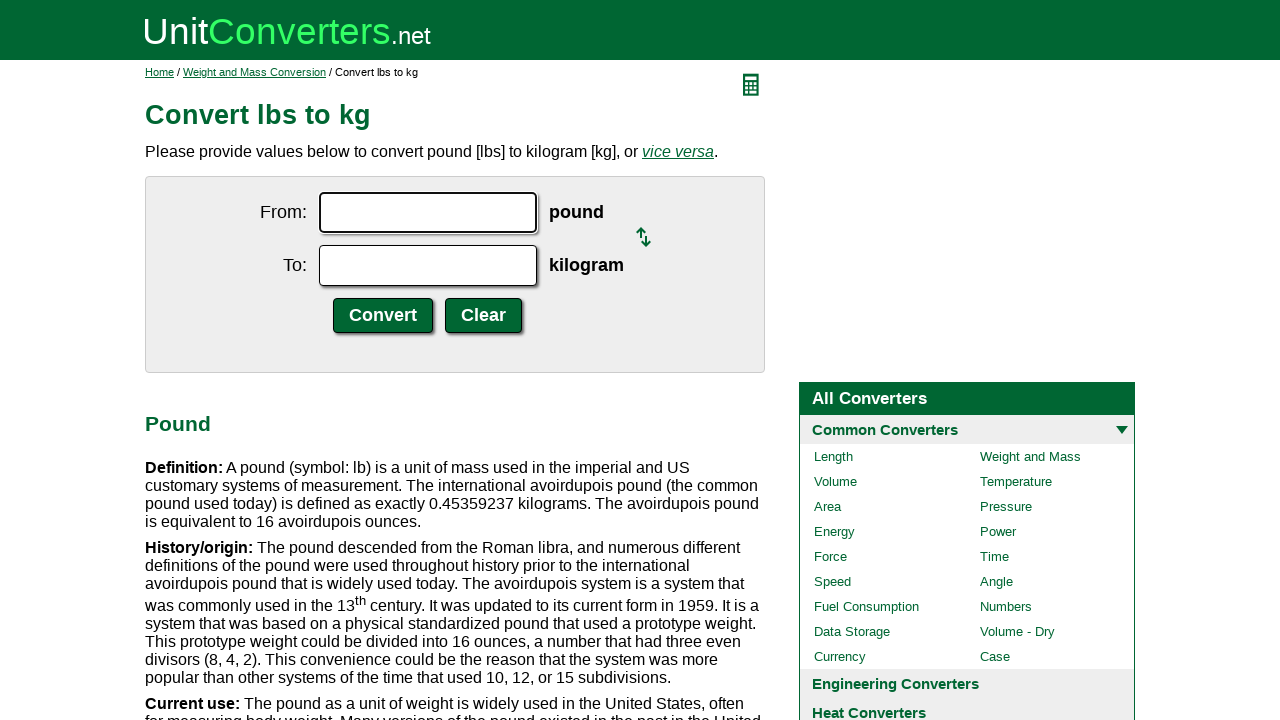

Entered 1 pound value in the converter input field on input#ucfrom.ucdcinput
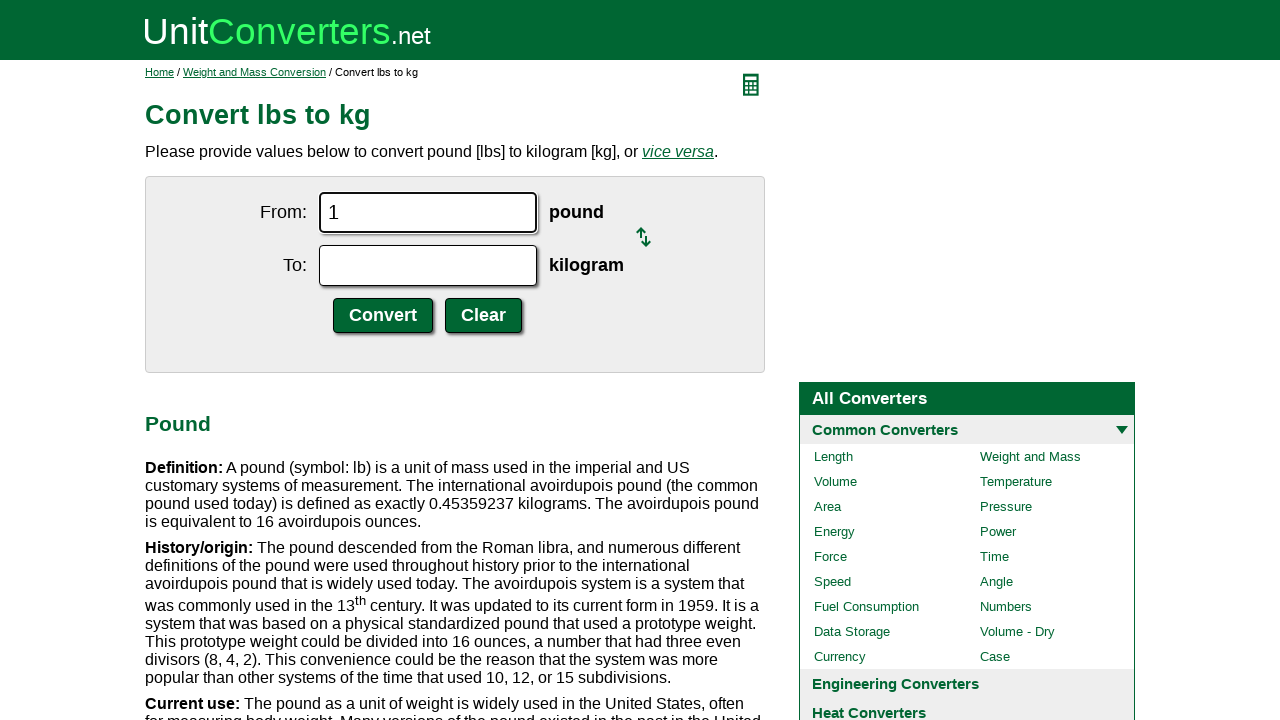

Clicked convert button to convert pounds to kilograms at (383, 316) on input.ucdcsubmit
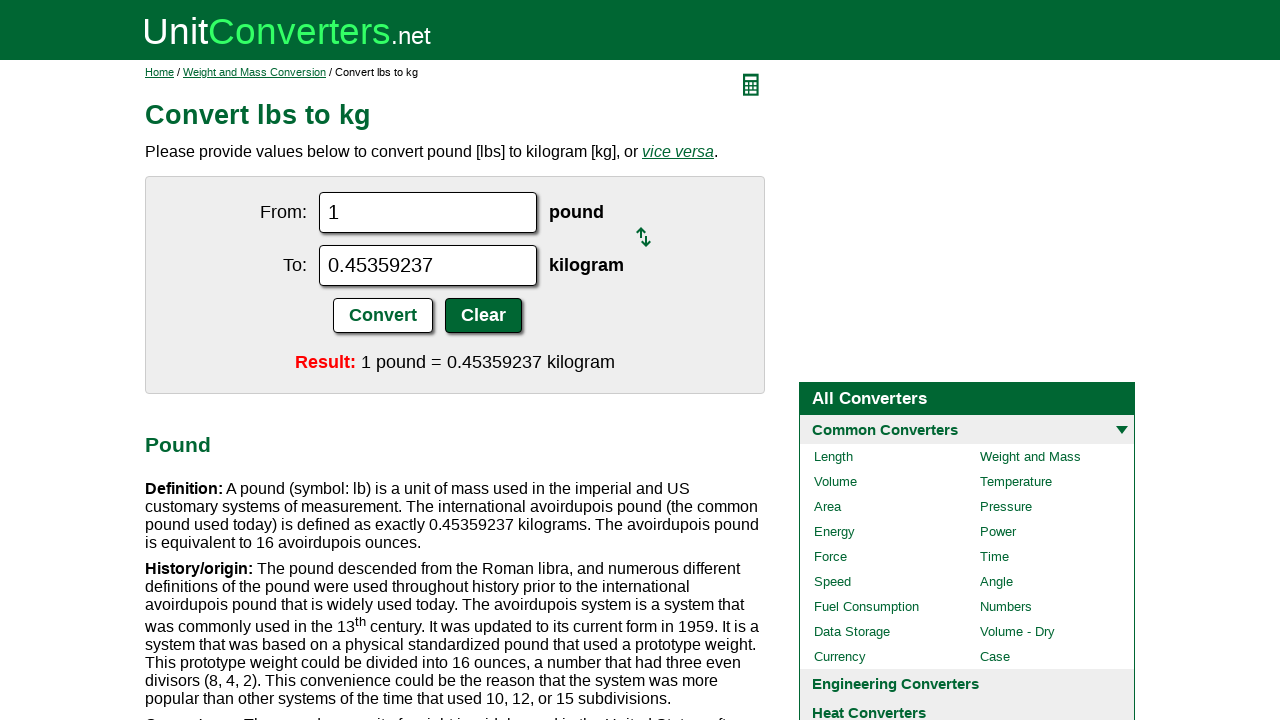

Conversion result appeared showing kilogram equivalent
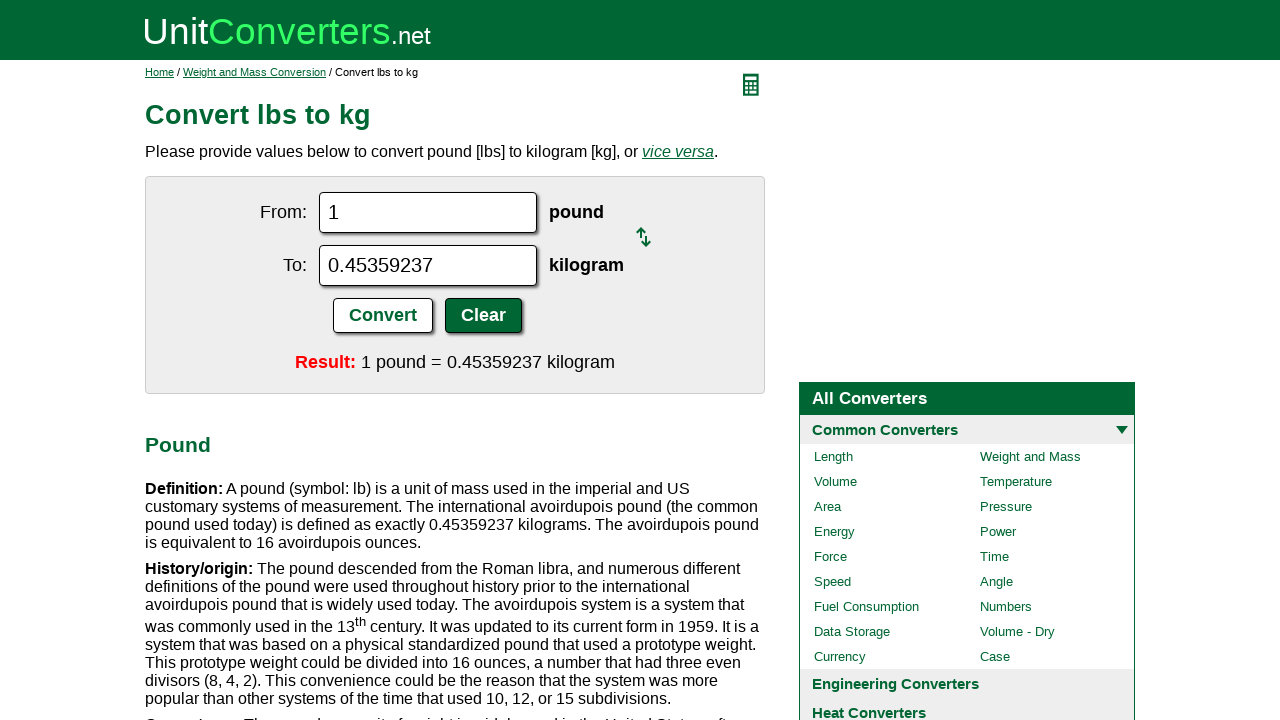

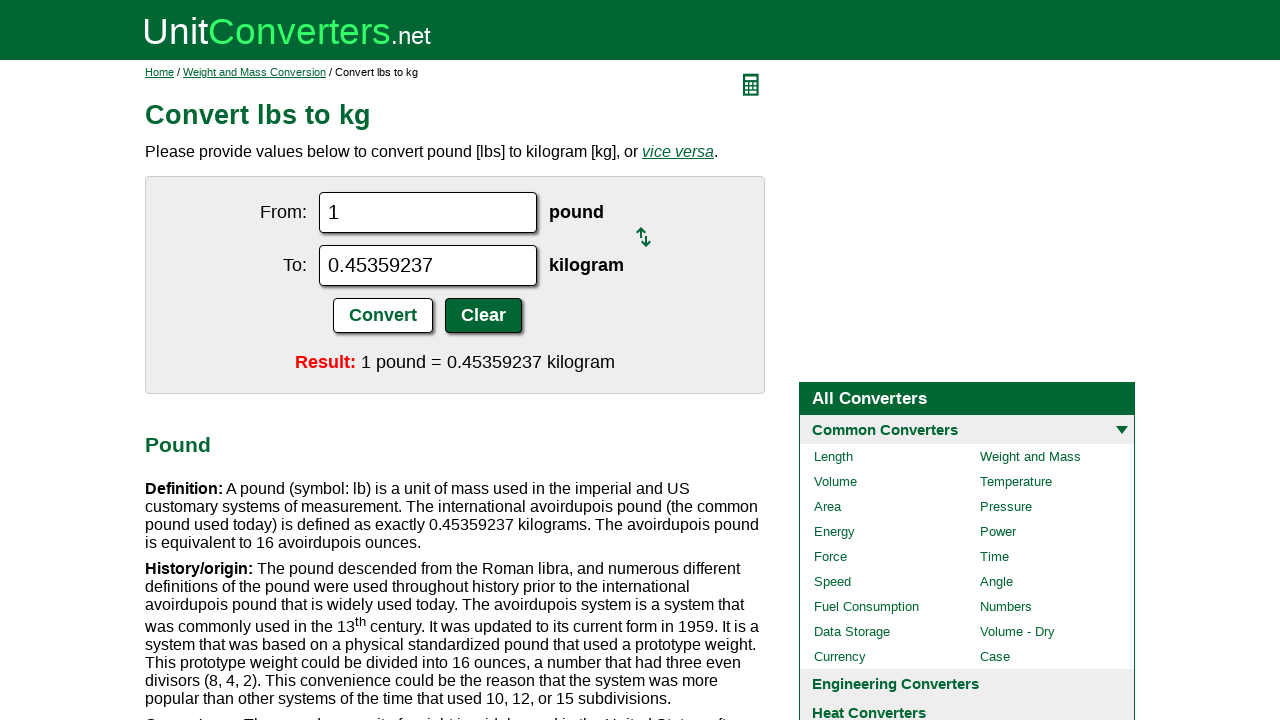